Tests adding a new todo item to a todo application and verifies it appears in the list

Starting URL: https://lambdatest.github.io/sample-todo-app/

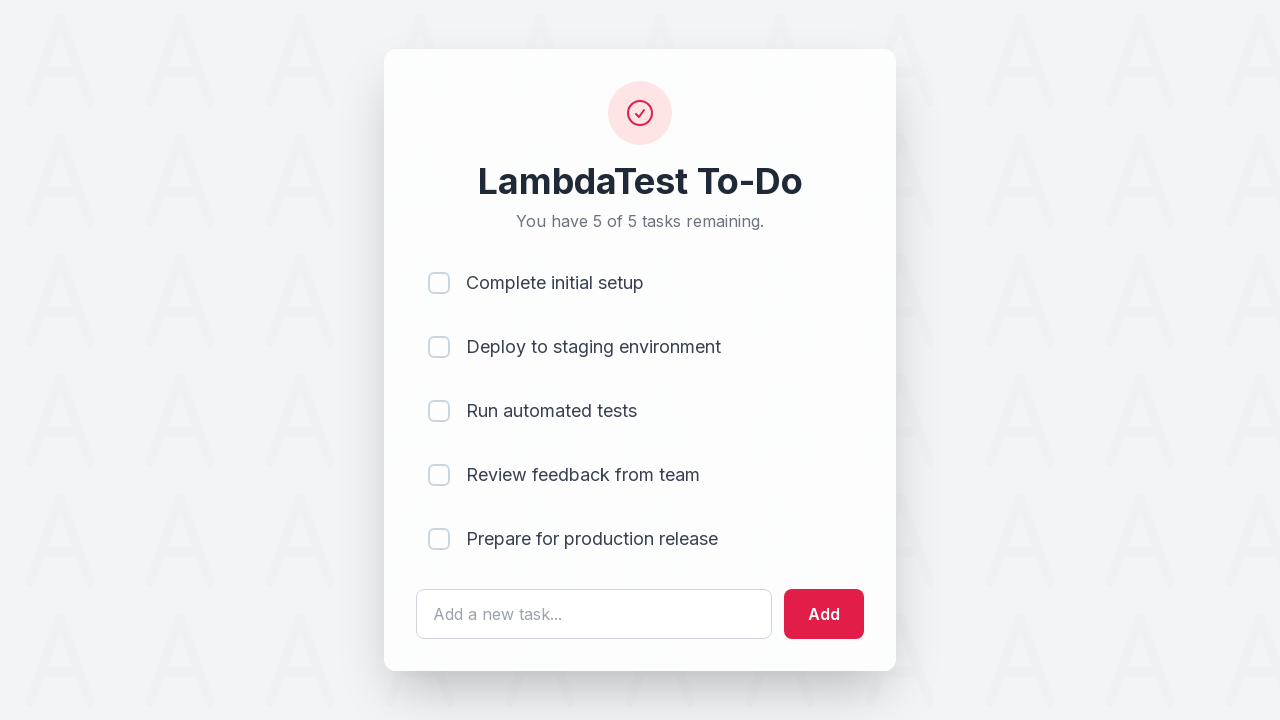

Filled todo input field with 'Learn Selenium' on #sampletodotext
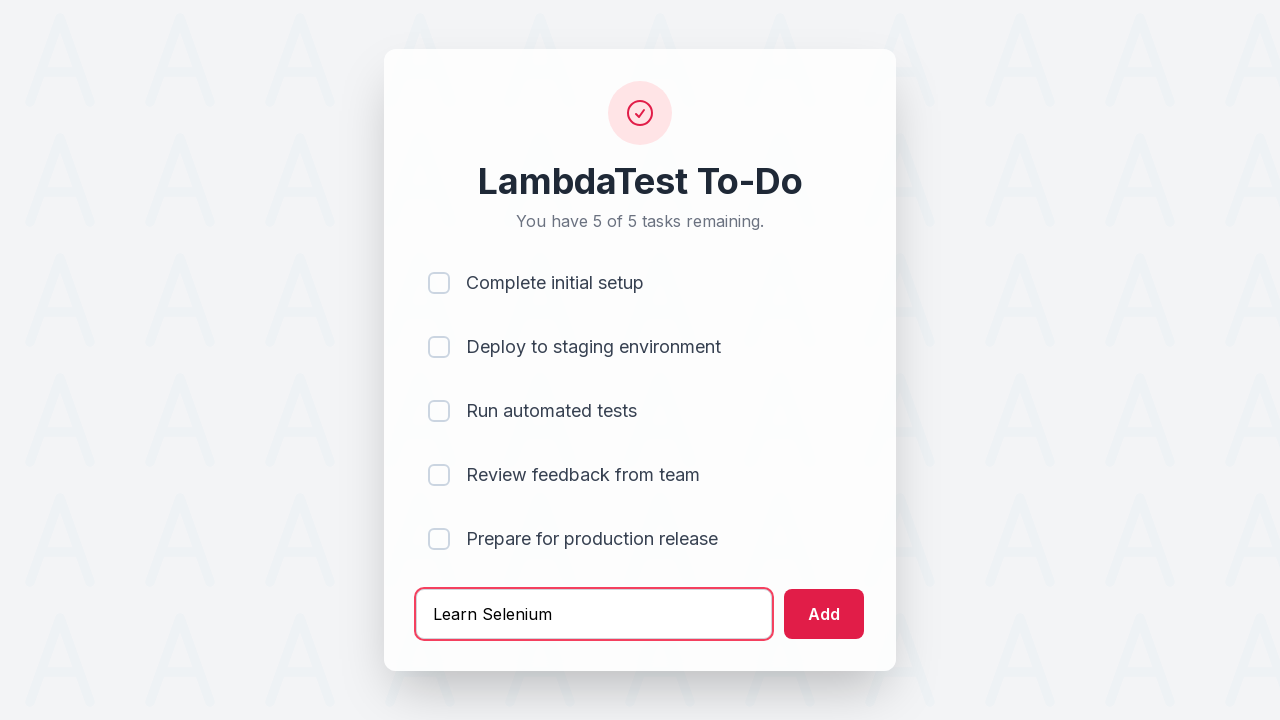

Pressed Enter to submit the new todo item on #sampletodotext
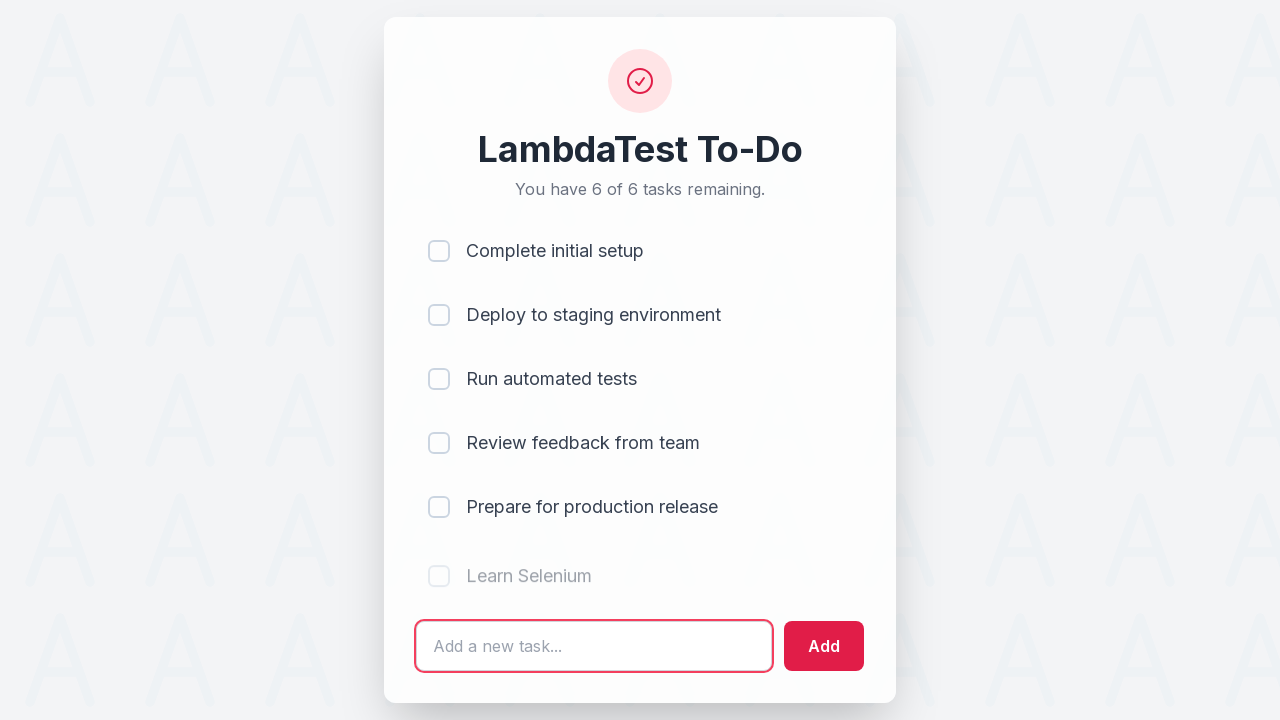

Verified new todo item appeared in the list
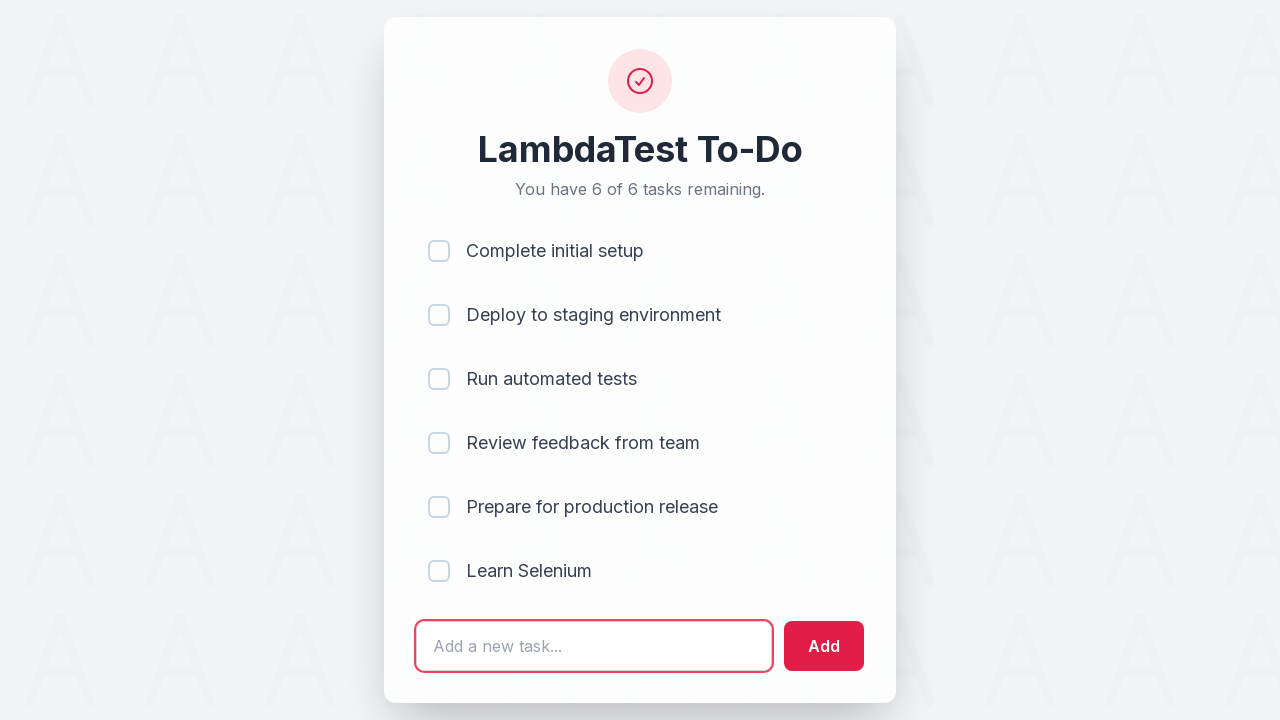

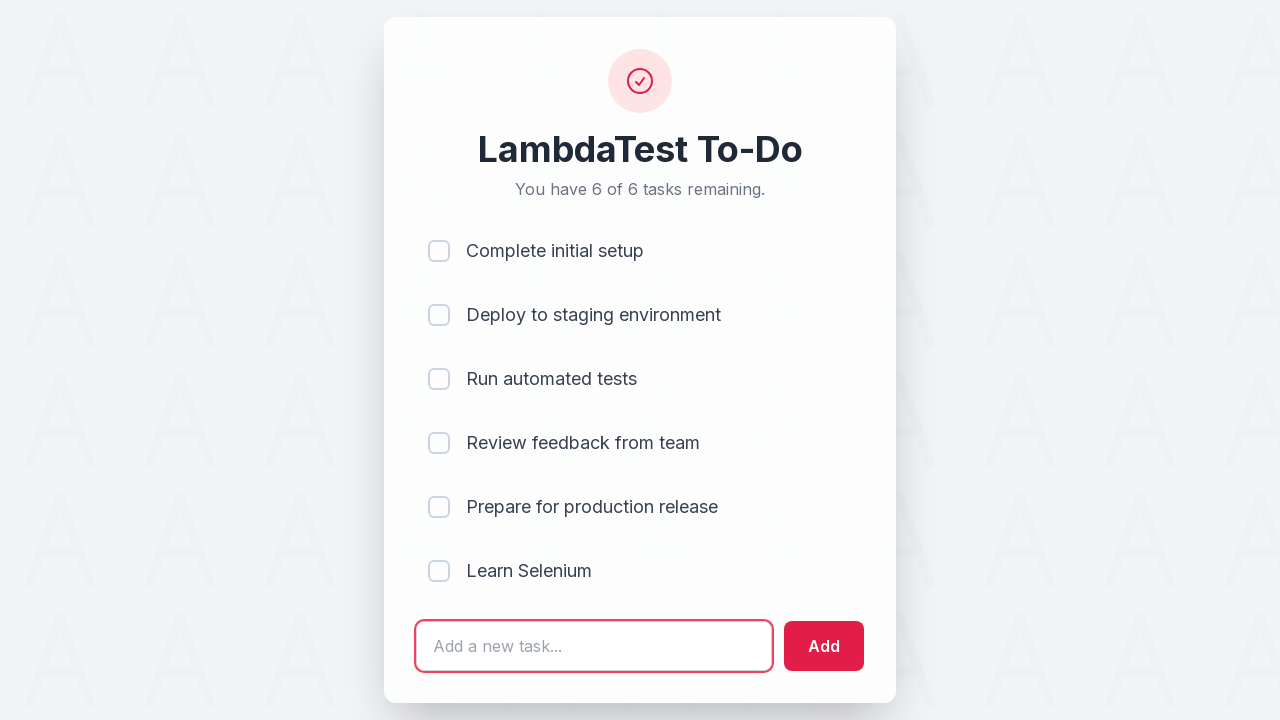